Tests an e-commerce shopping flow by adding specific vegetables to cart, proceeding to checkout, and applying a promo code

Starting URL: https://rahulshettyacademy.com/seleniumPractise/

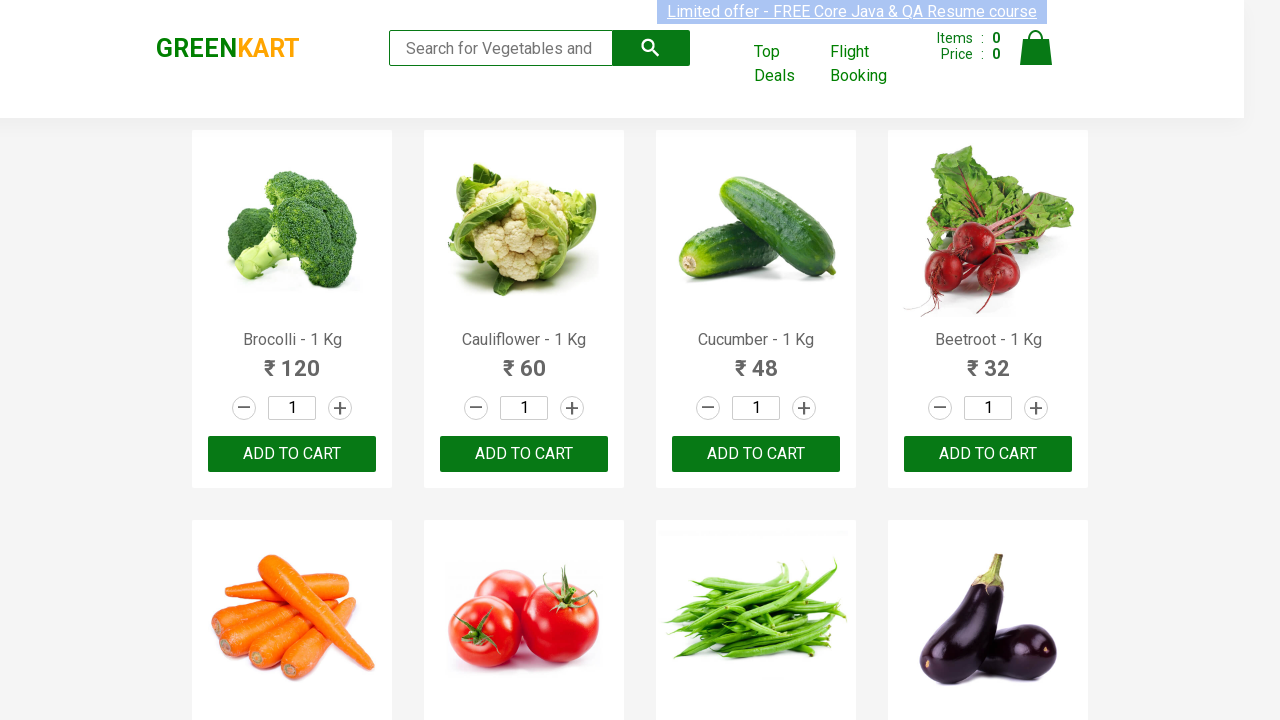

Waited for product list to load
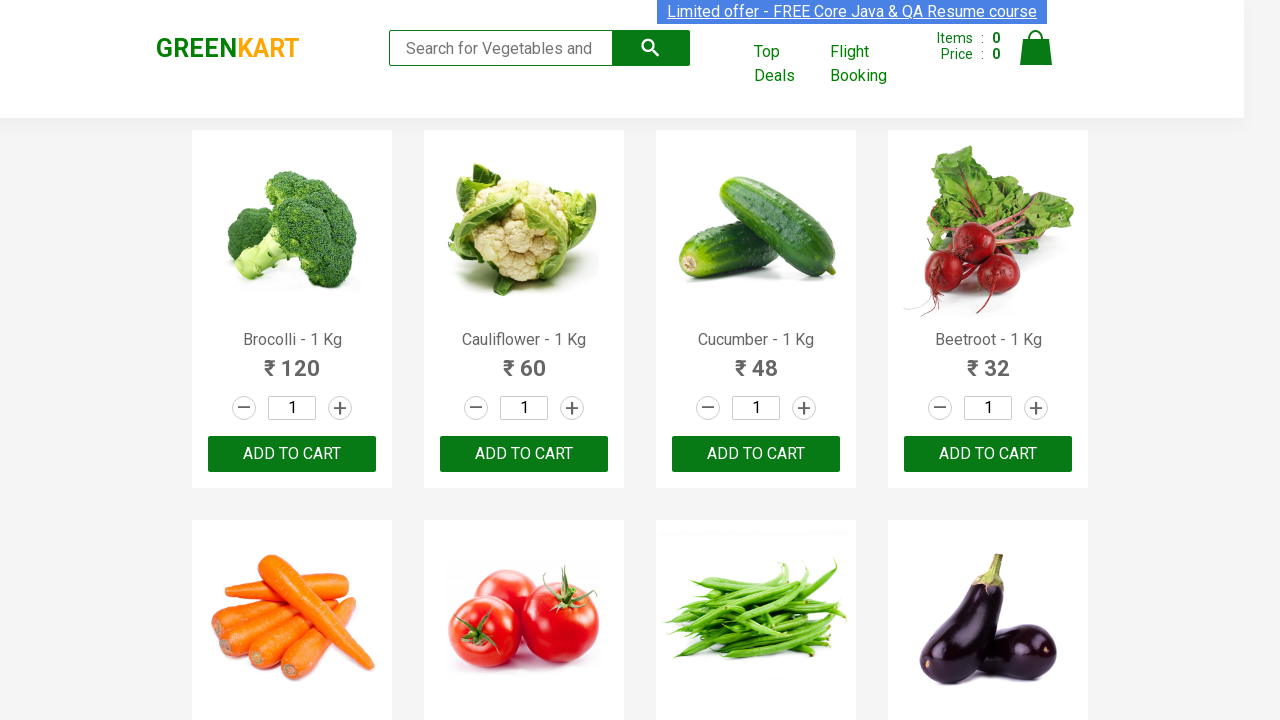

Retrieved all product elements from page
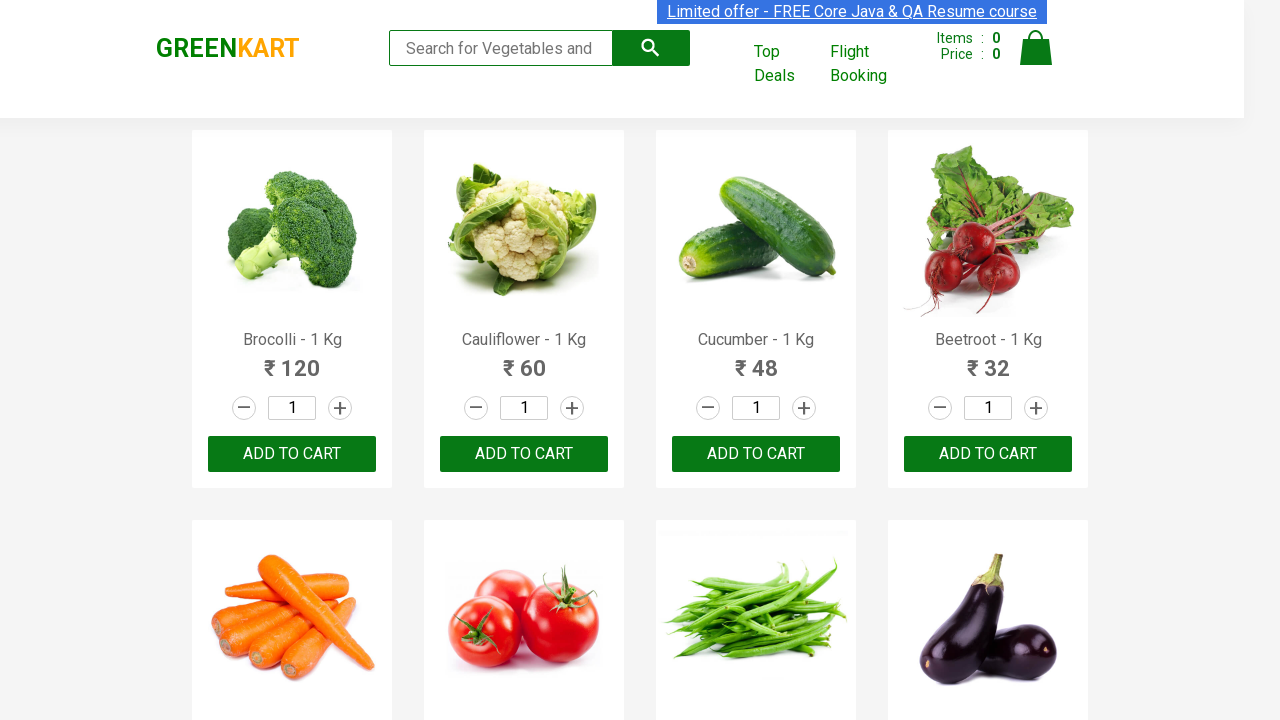

Read product text: Brocolli - 1 Kg
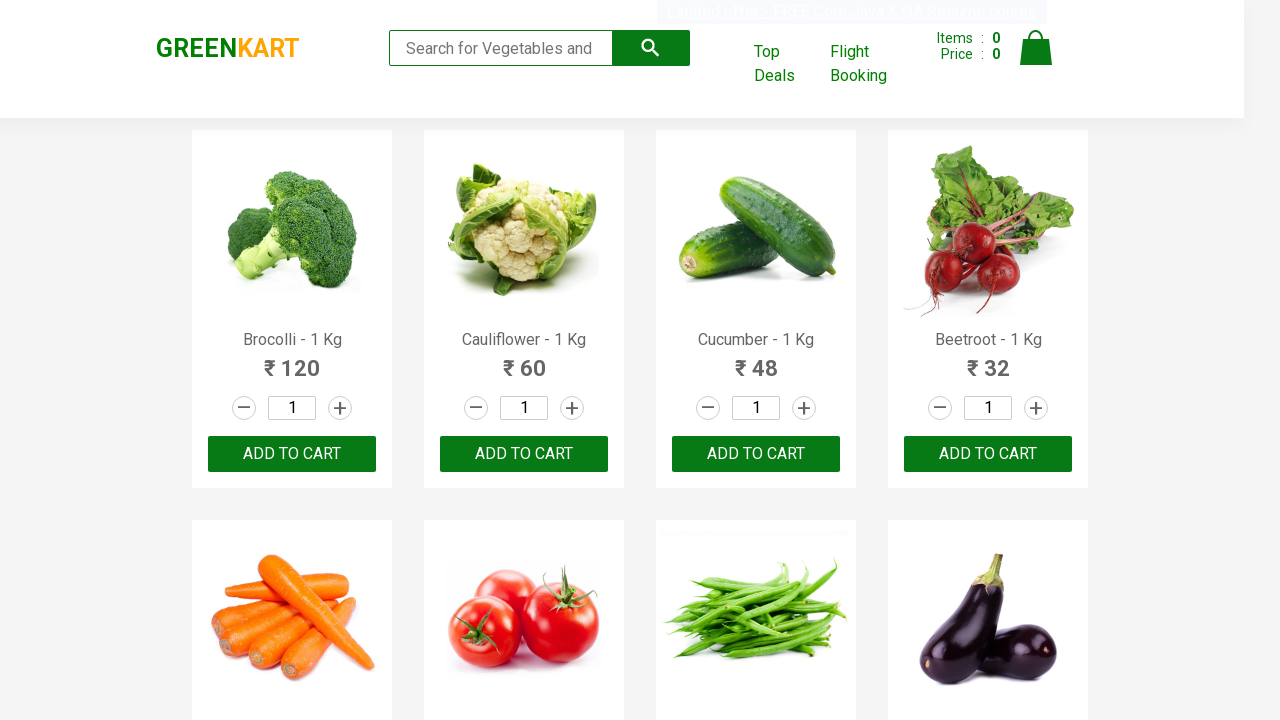

Added Brocolli to cart (item 1/4) at (292, 454) on xpath=//div[@class='product-action']/button >> nth=0
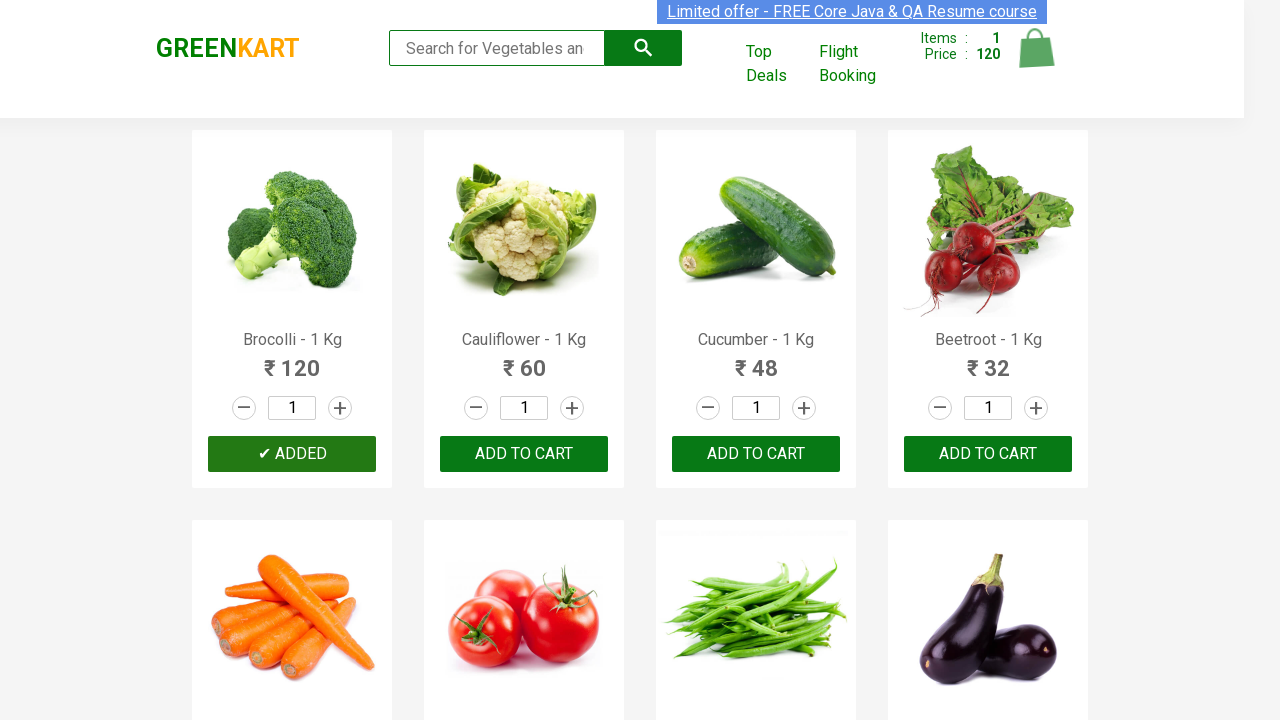

Read product text: Cauliflower - 1 Kg
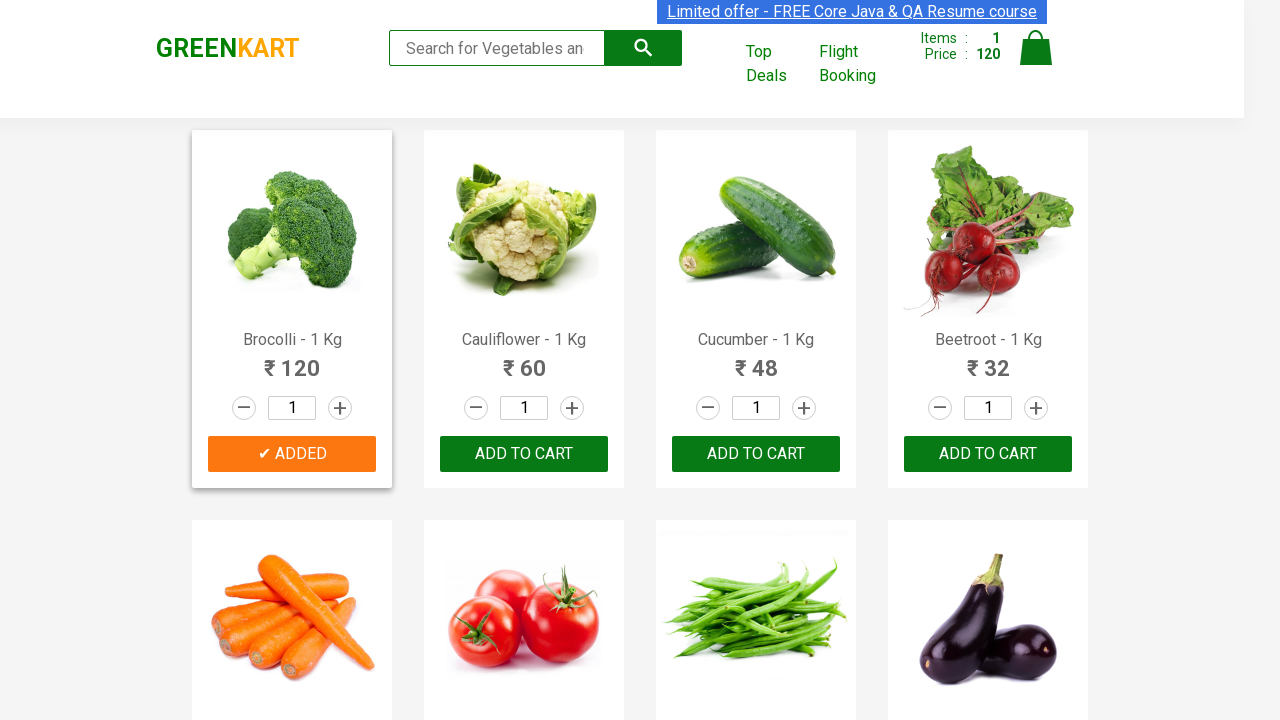

Read product text: Cucumber - 1 Kg
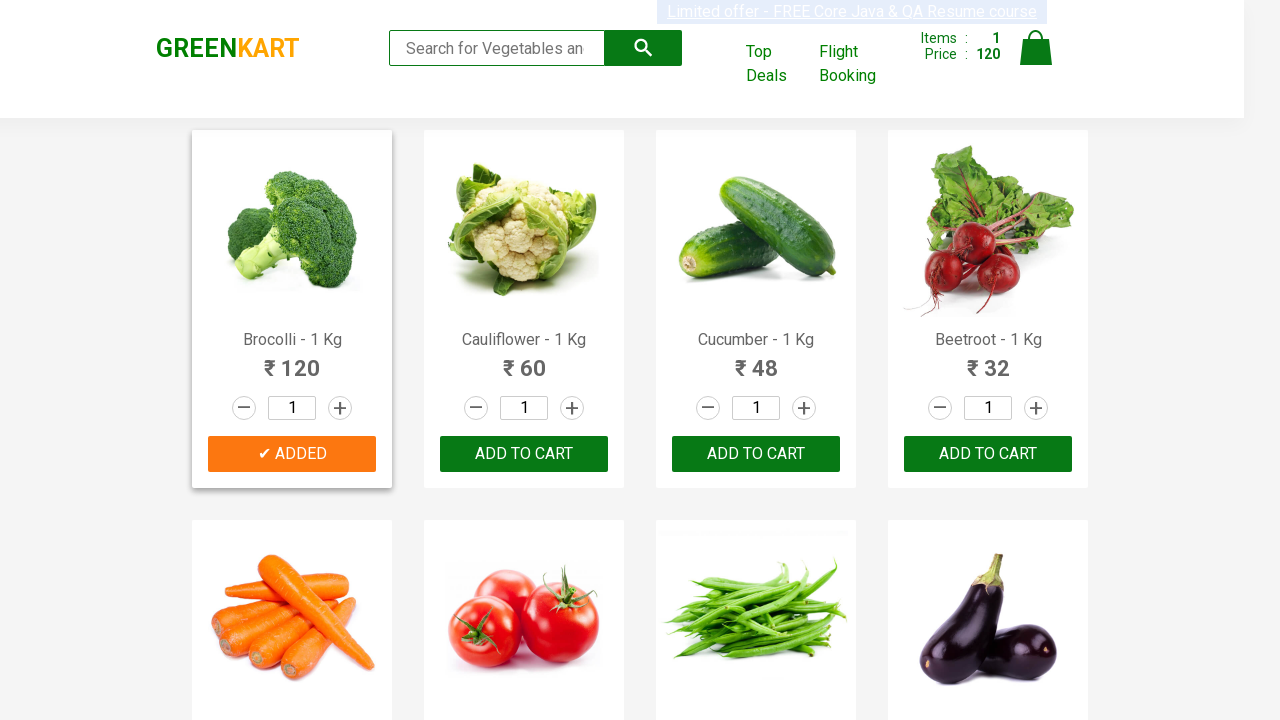

Added Cucumber to cart (item 2/4) at (756, 454) on xpath=//div[@class='product-action']/button >> nth=2
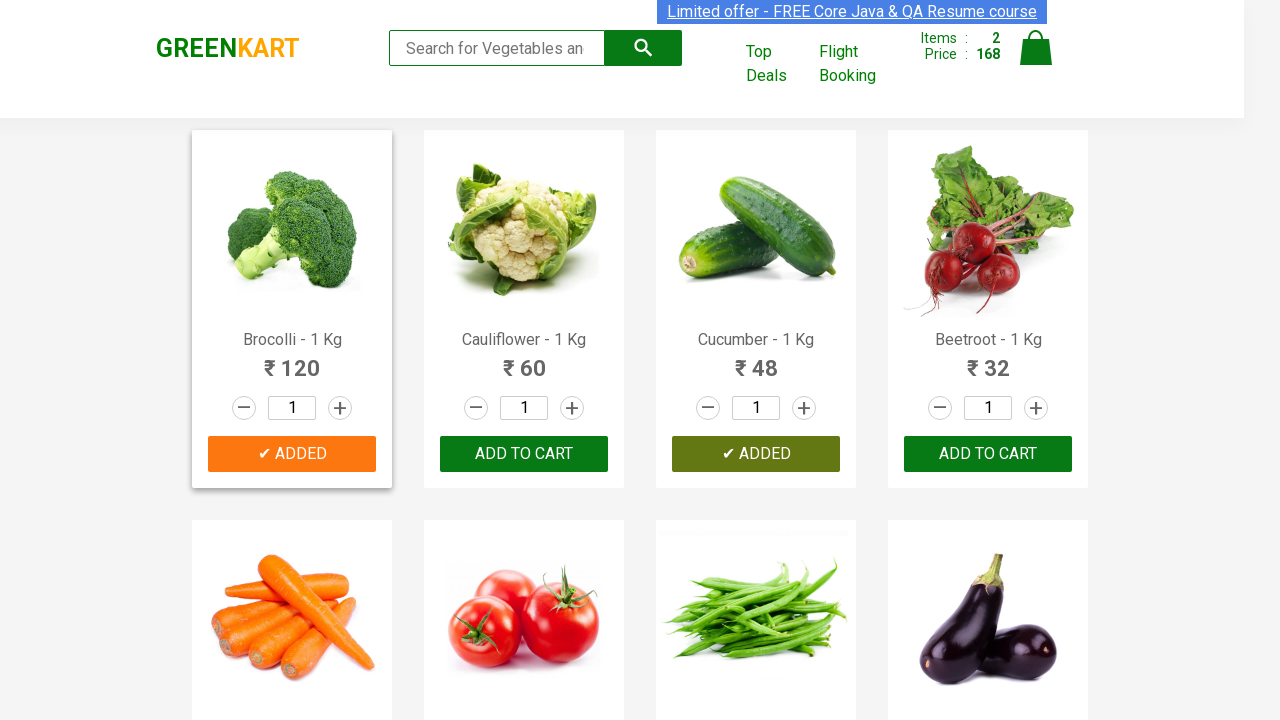

Read product text: Beetroot - 1 Kg
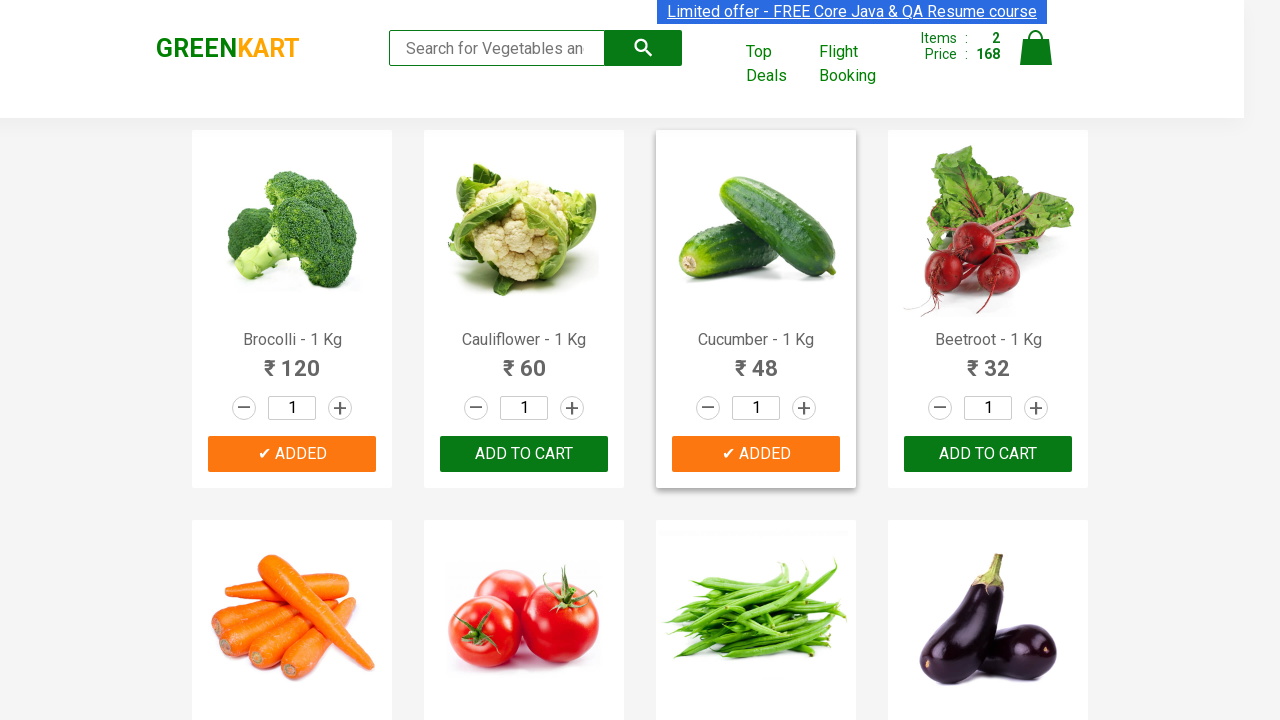

Added Beetroot to cart (item 3/4) at (988, 454) on xpath=//div[@class='product-action']/button >> nth=3
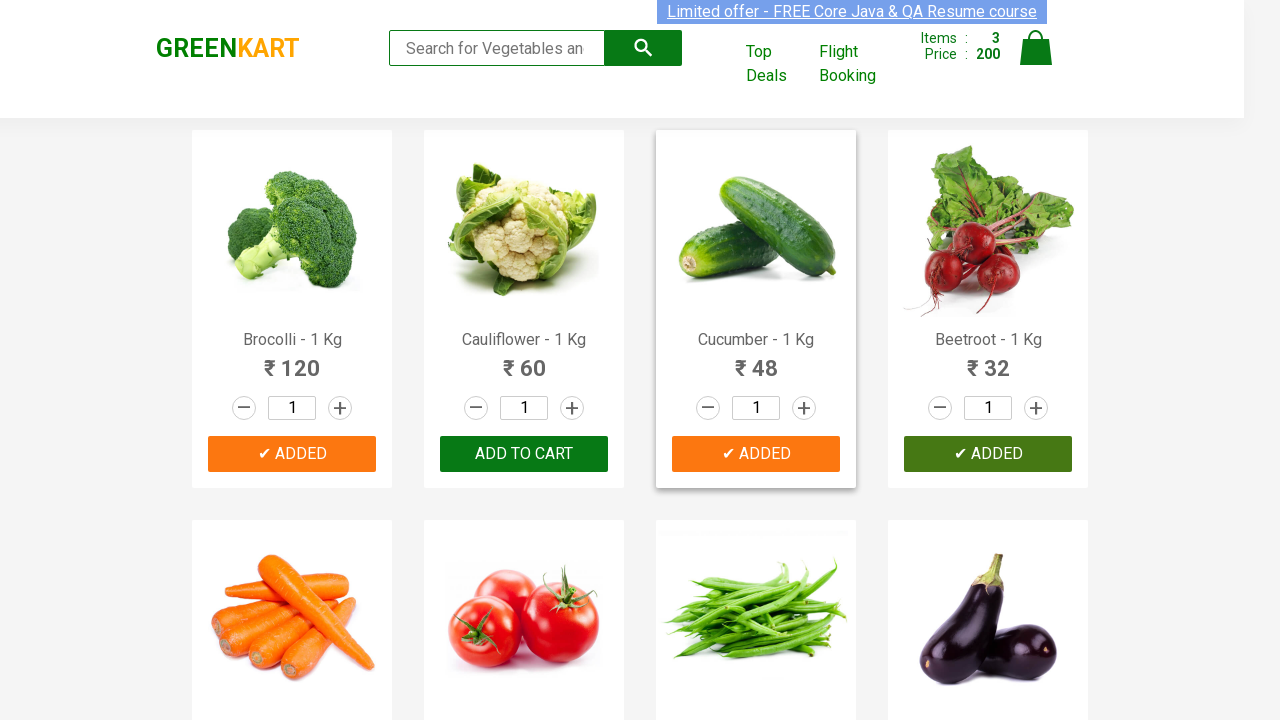

Read product text: Carrot - 1 Kg
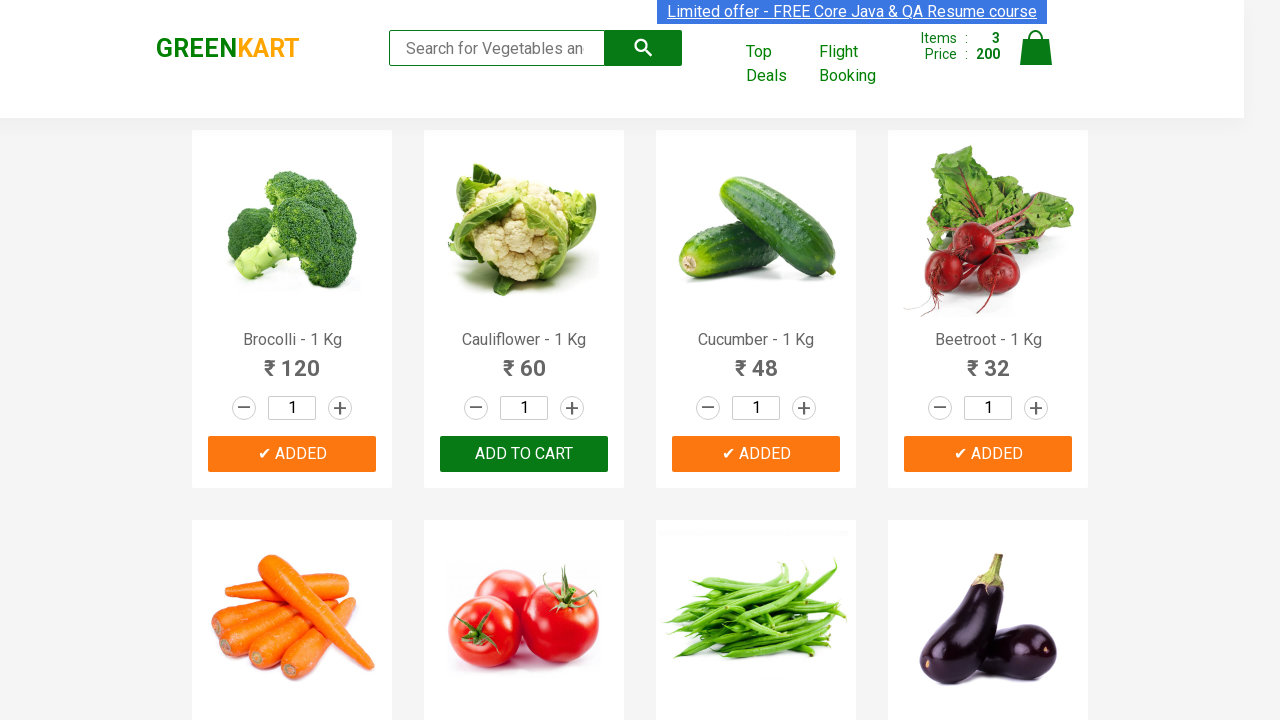

Added Carrot to cart (item 4/4) at (292, 360) on xpath=//div[@class='product-action']/button >> nth=4
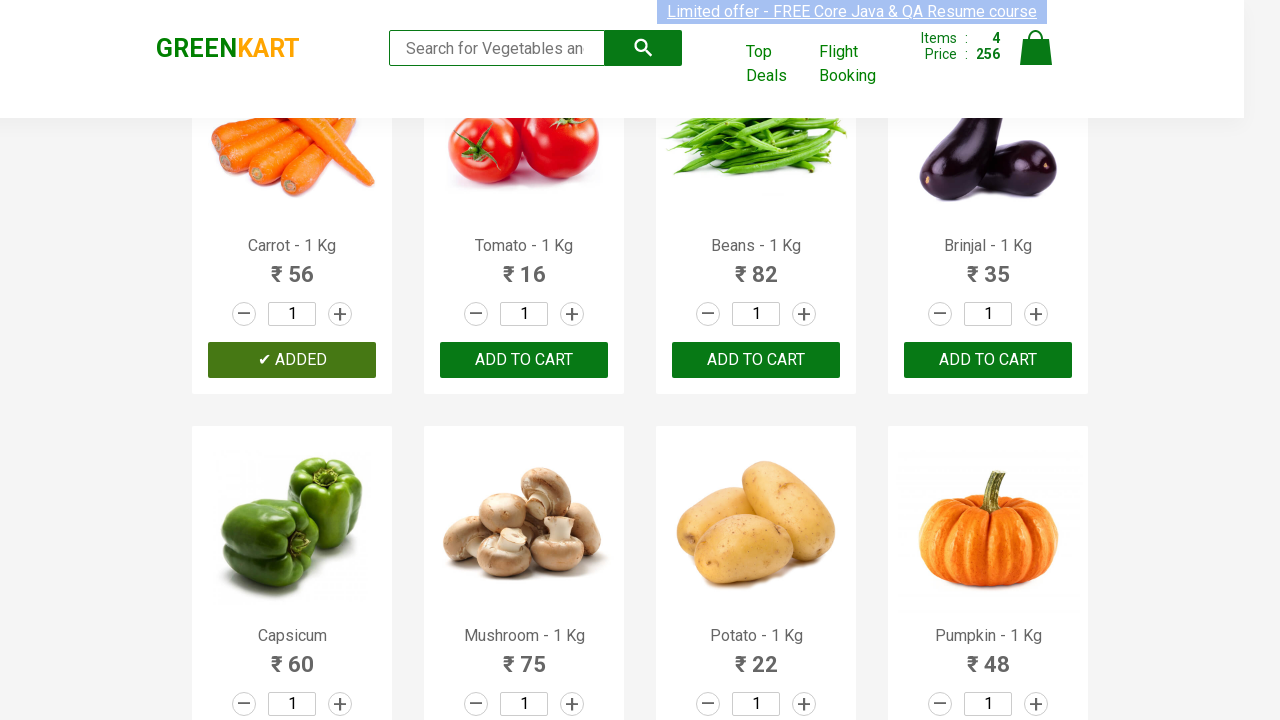

Clicked on cart icon to view shopping cart at (1036, 48) on img[alt='Cart']
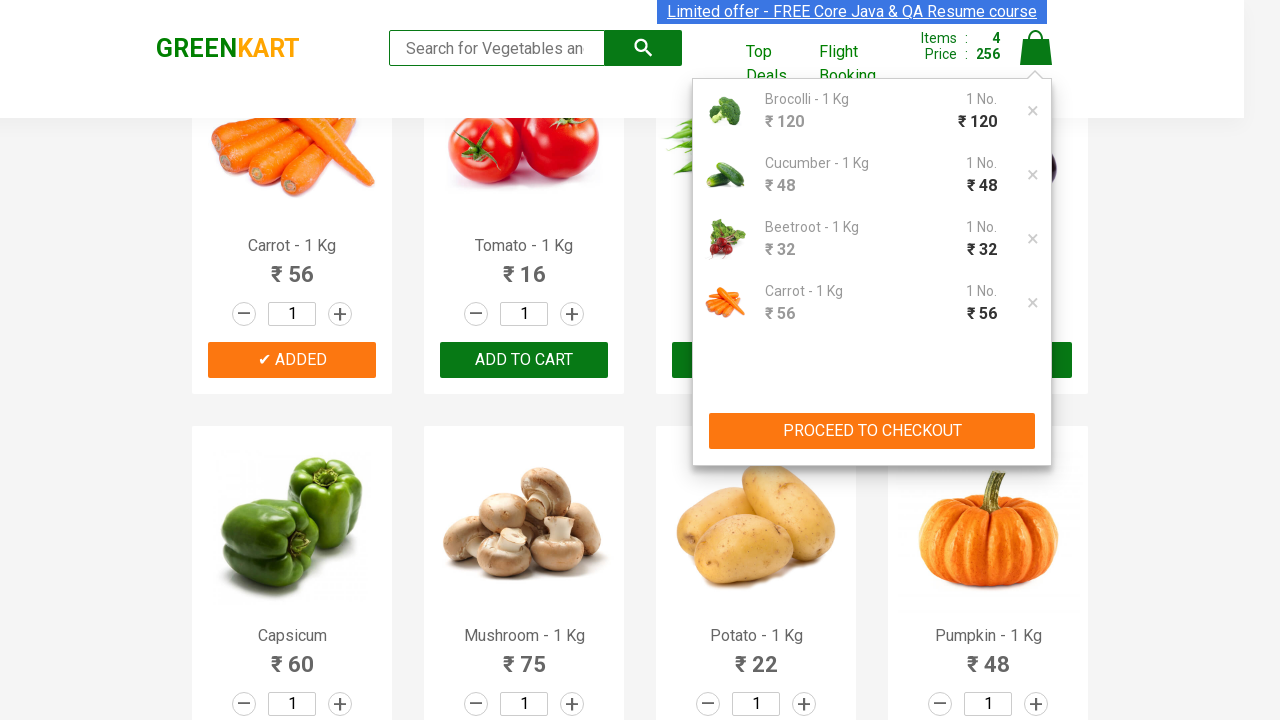

Clicked 'PROCEED TO CHECKOUT' button at (872, 431) on xpath=//button[contains(text(),'PROCEED TO CHECKOUT')]
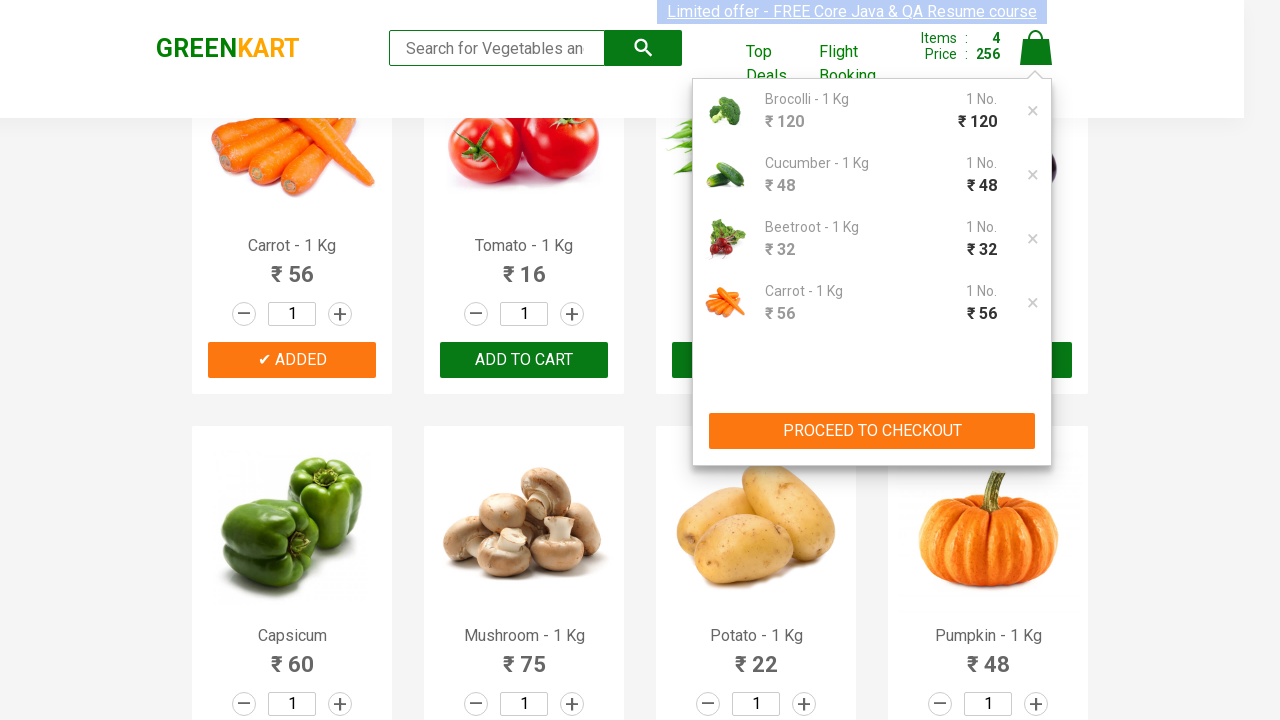

Promo code input field loaded on checkout page
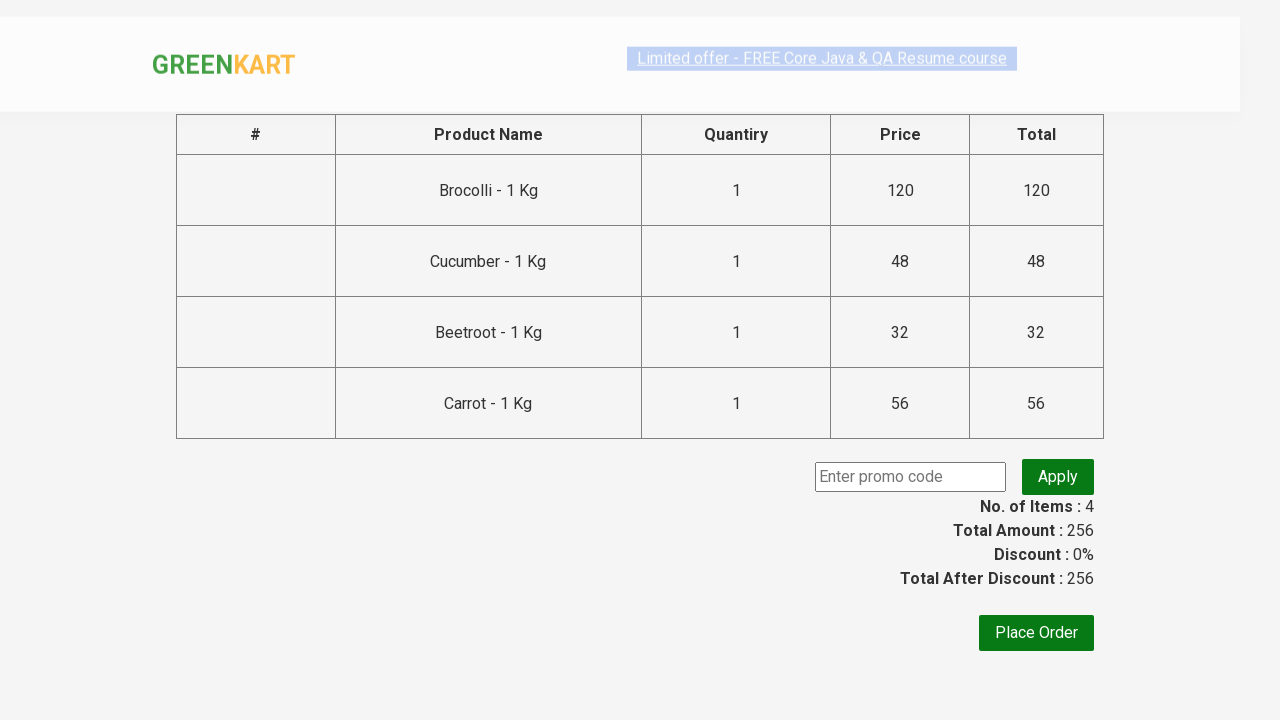

Entered promo code 'rahulshettyacademy' on input.promoCode
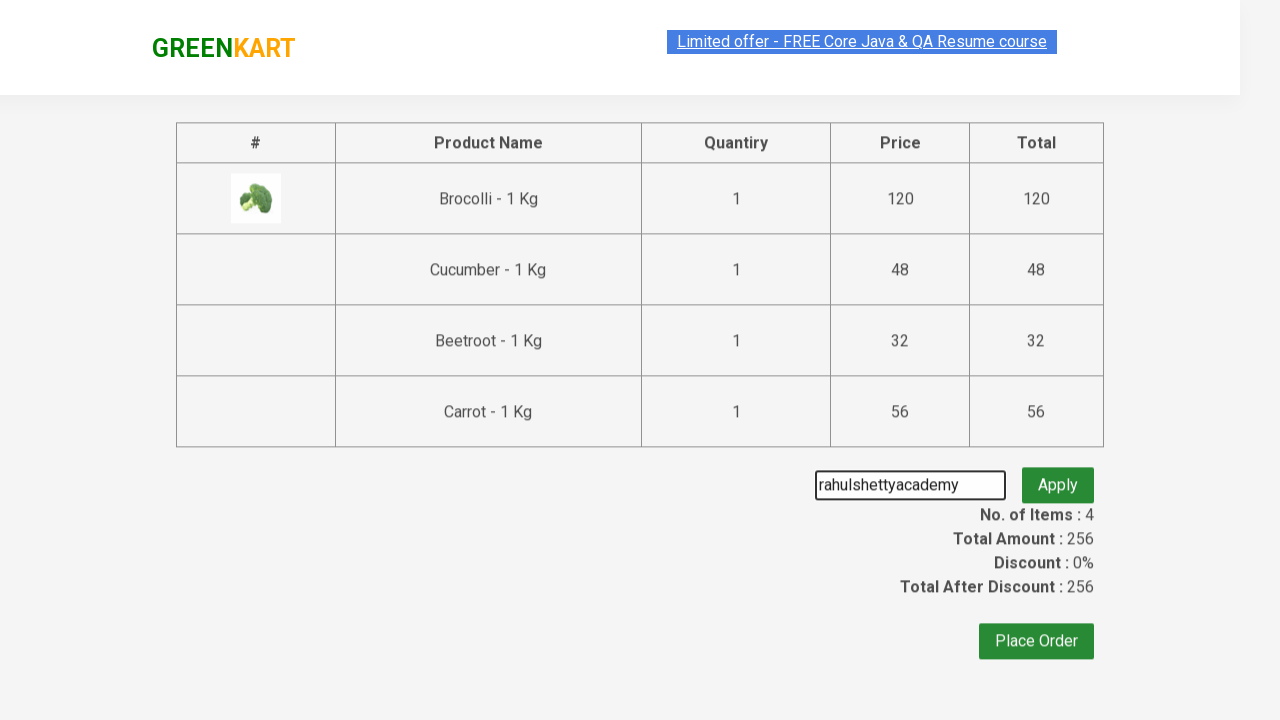

Clicked 'Apply' button to apply promo code at (1058, 477) on button.promoBtn
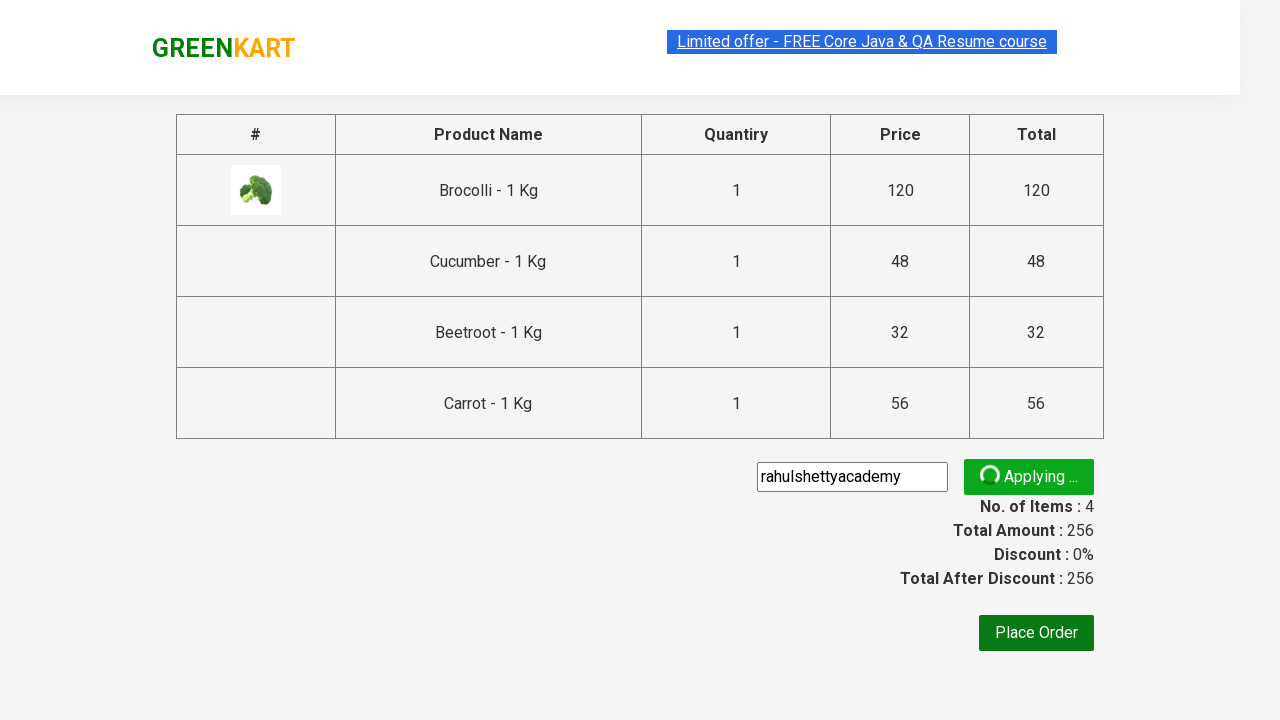

Promo code applied successfully - confirmation message displayed
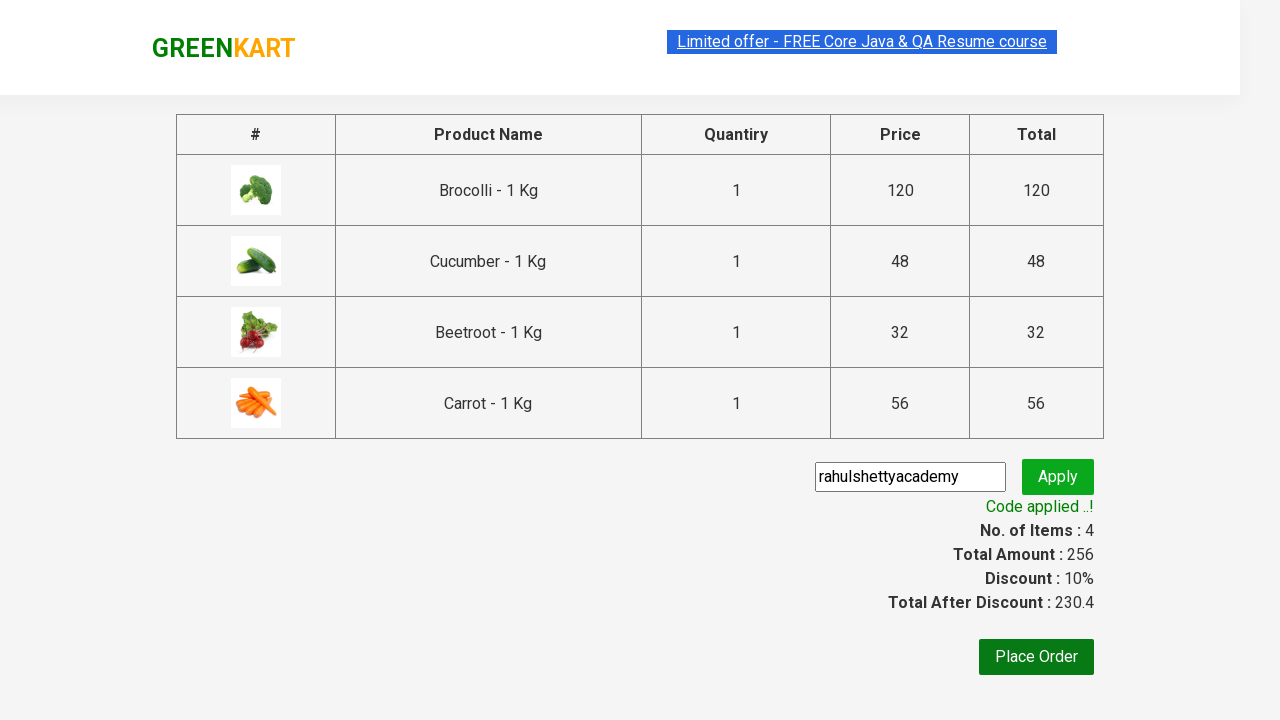

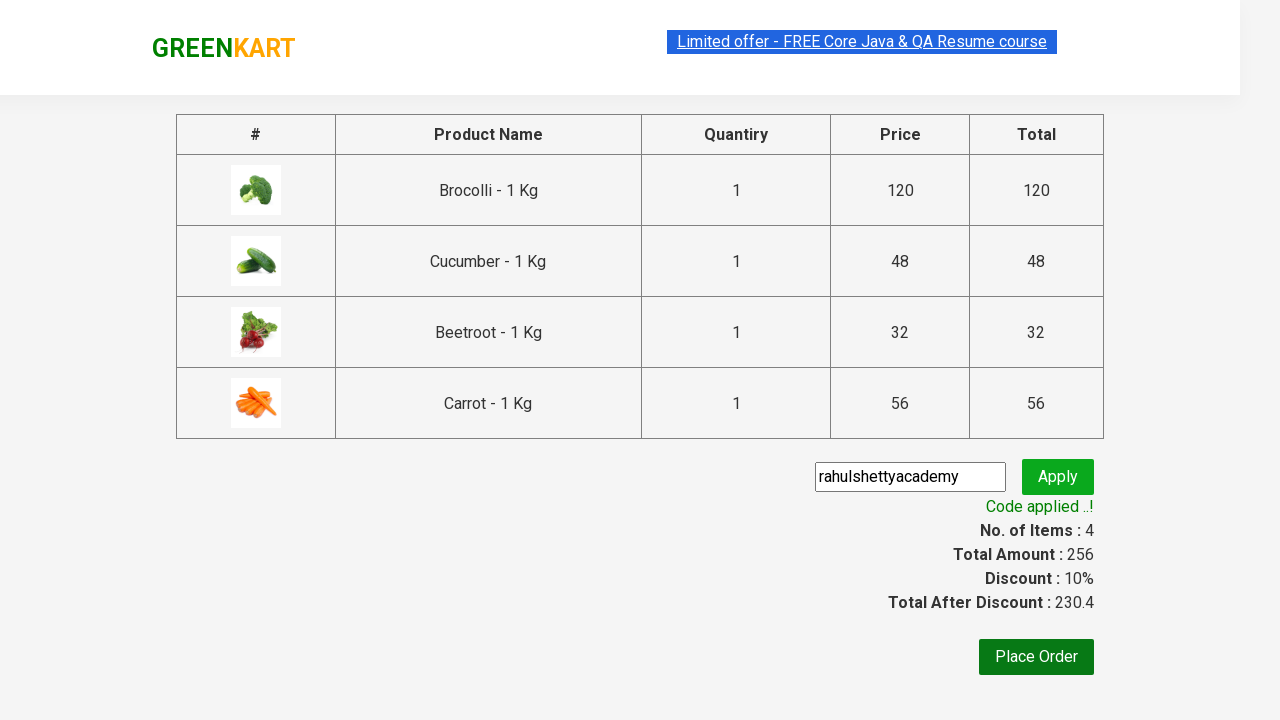